Navigates to the Hololive talents page, waits for talent links to load, then visits a talent profile page to verify the page structure loads correctly with talent information elements.

Starting URL: https://hololive.hololivepro.com/en/talents

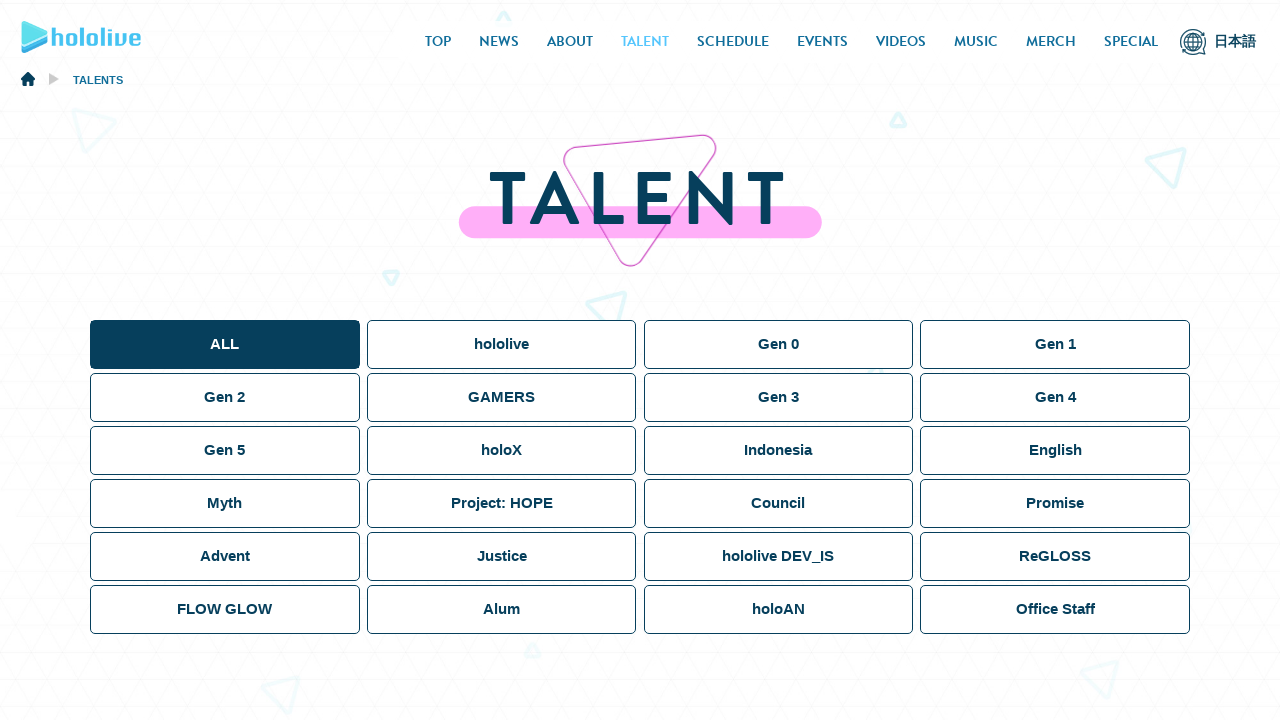

Waited for talent links to load on the talents page
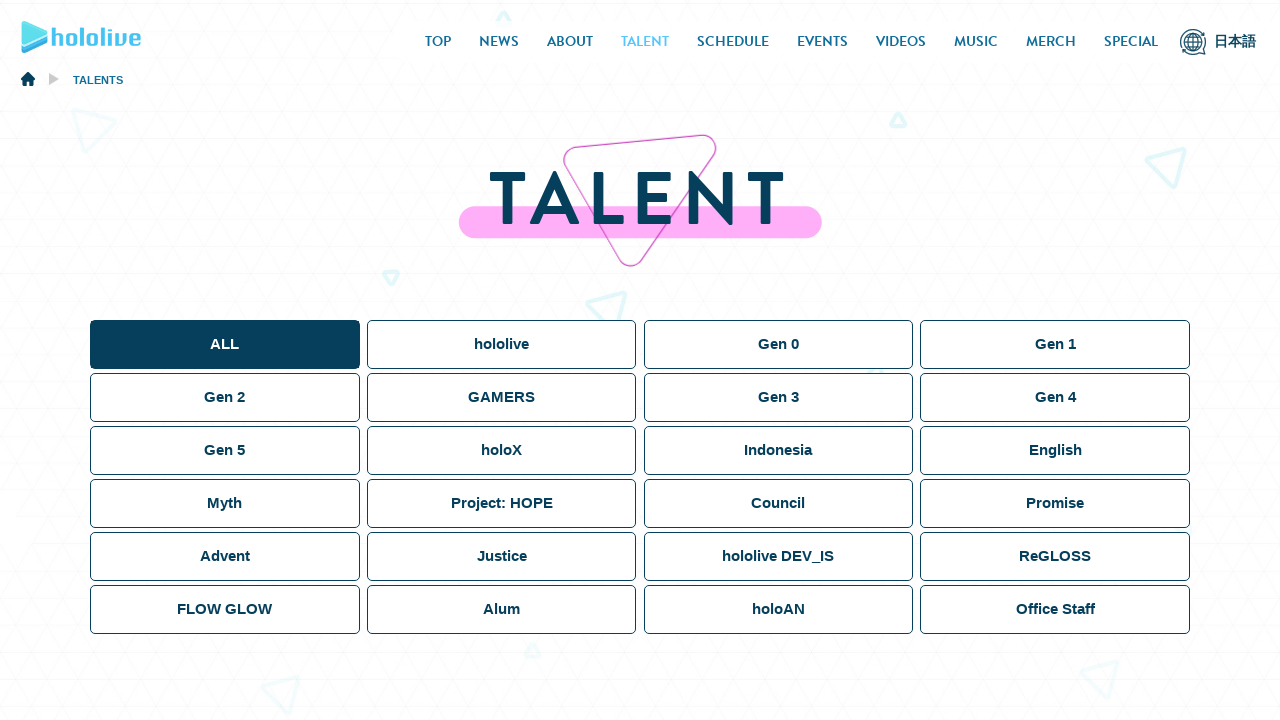

Retrieved all talent links from the page
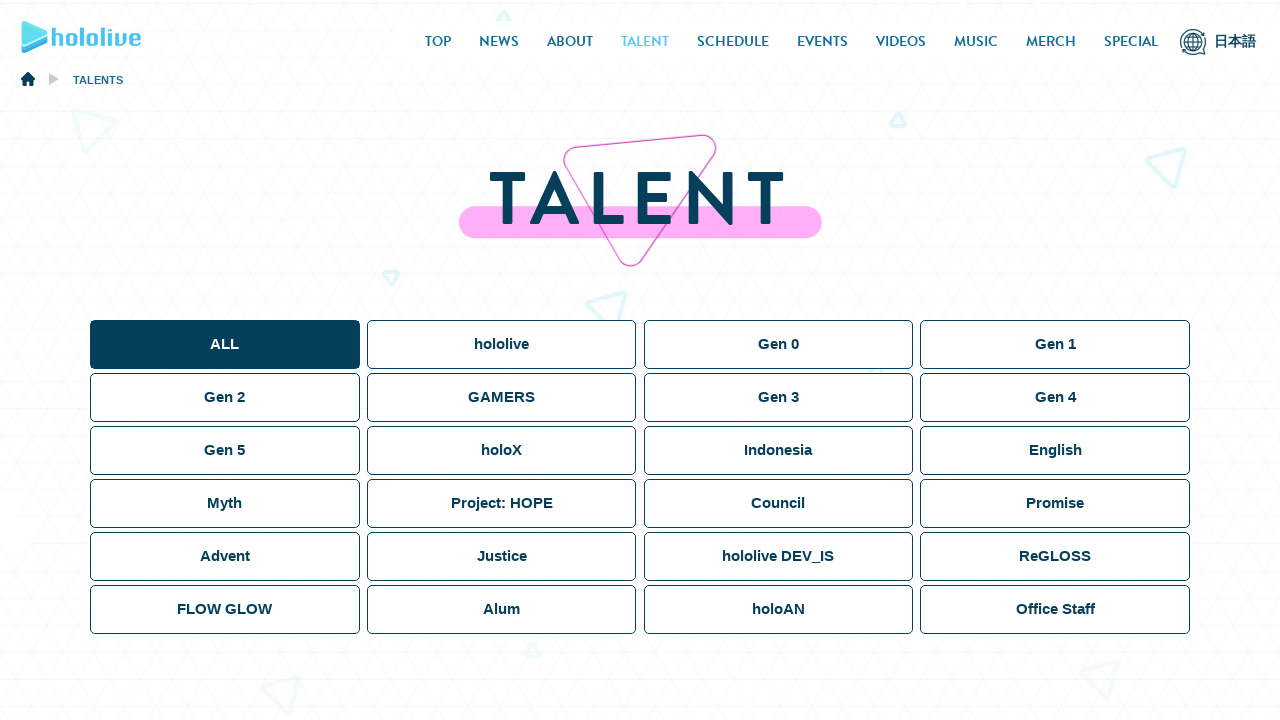

Found first valid talent URL from the links
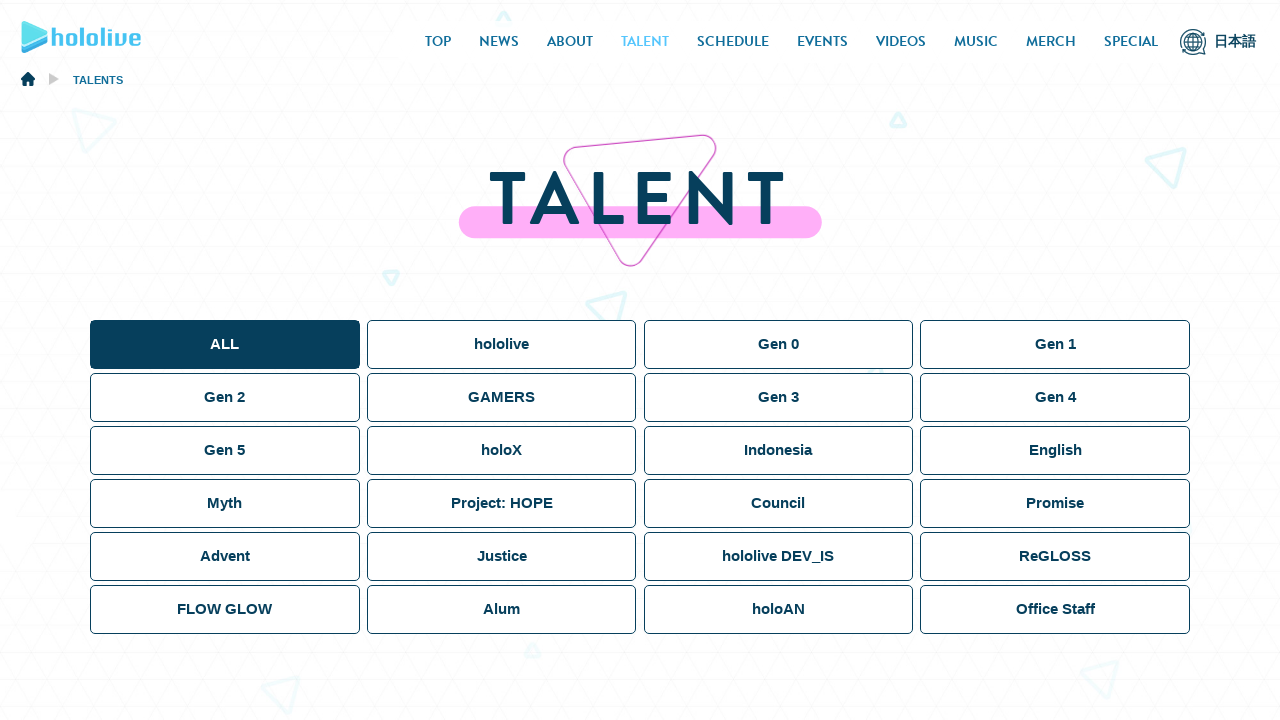

Navigated to talent profile page: https://hololive.hololivepro.com/en/talents/tokino-sora/
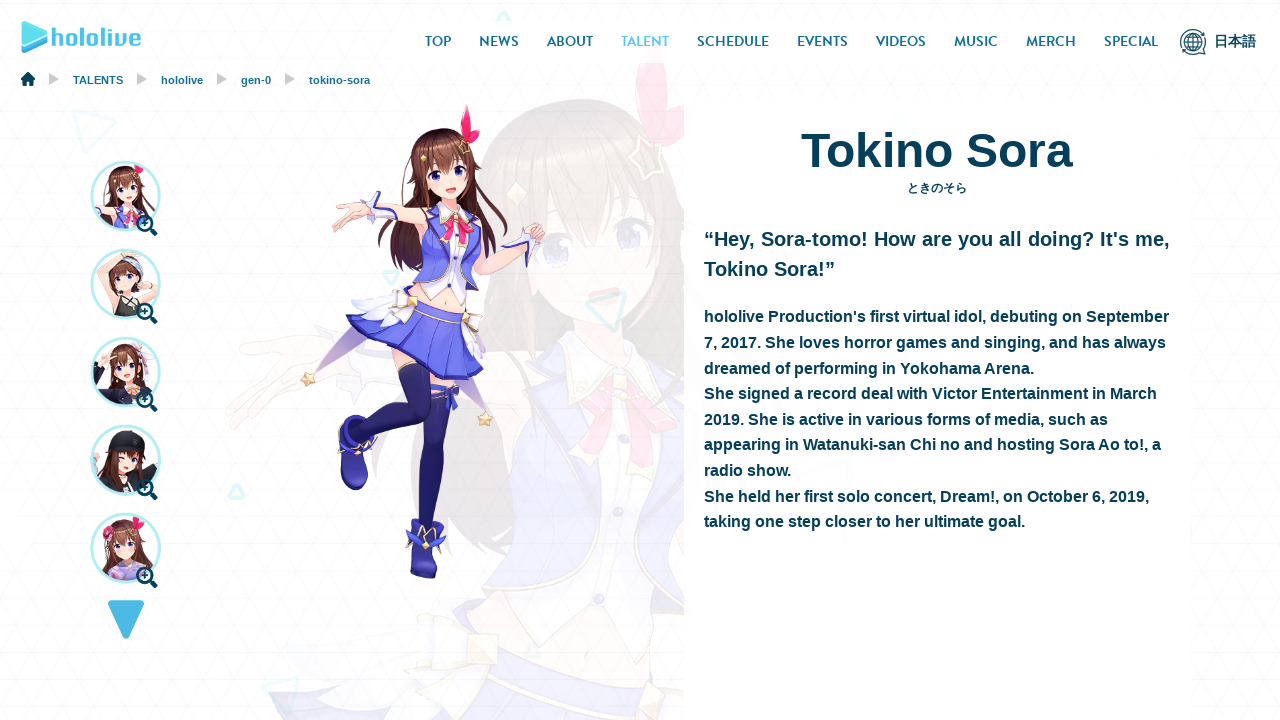

Waited for talent name element to load
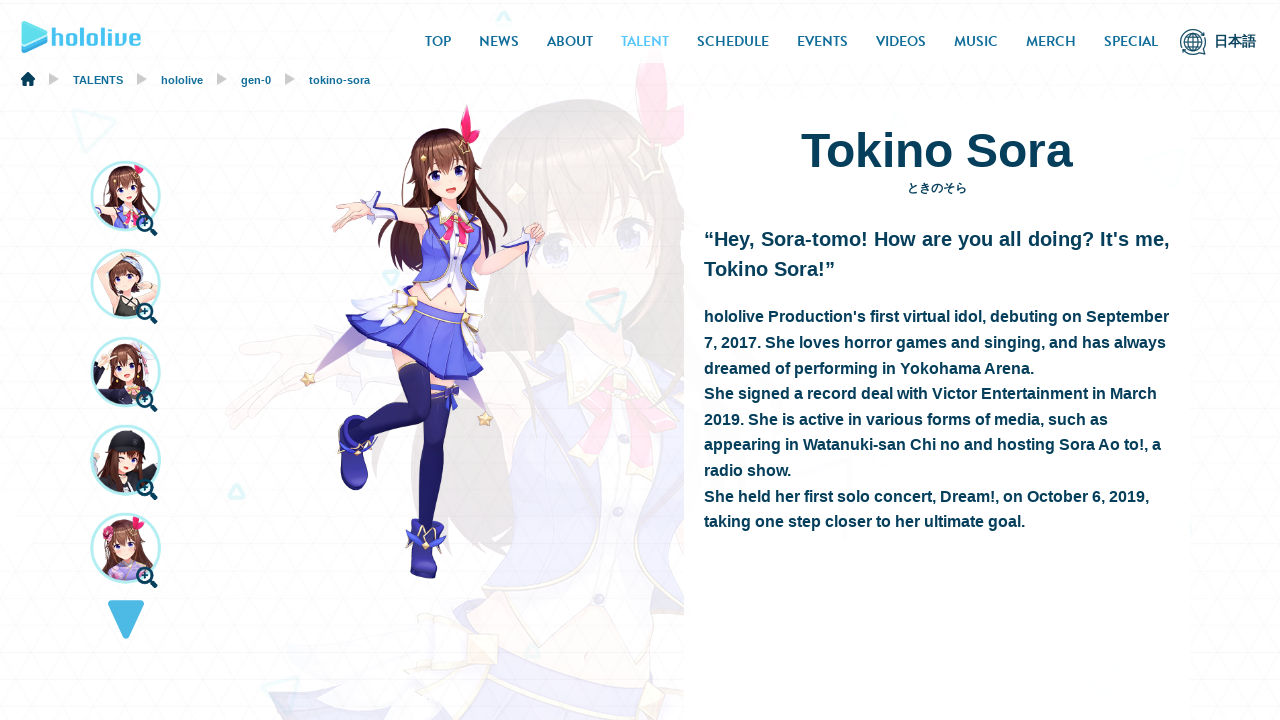

Verified talent info section loaded with description list elements
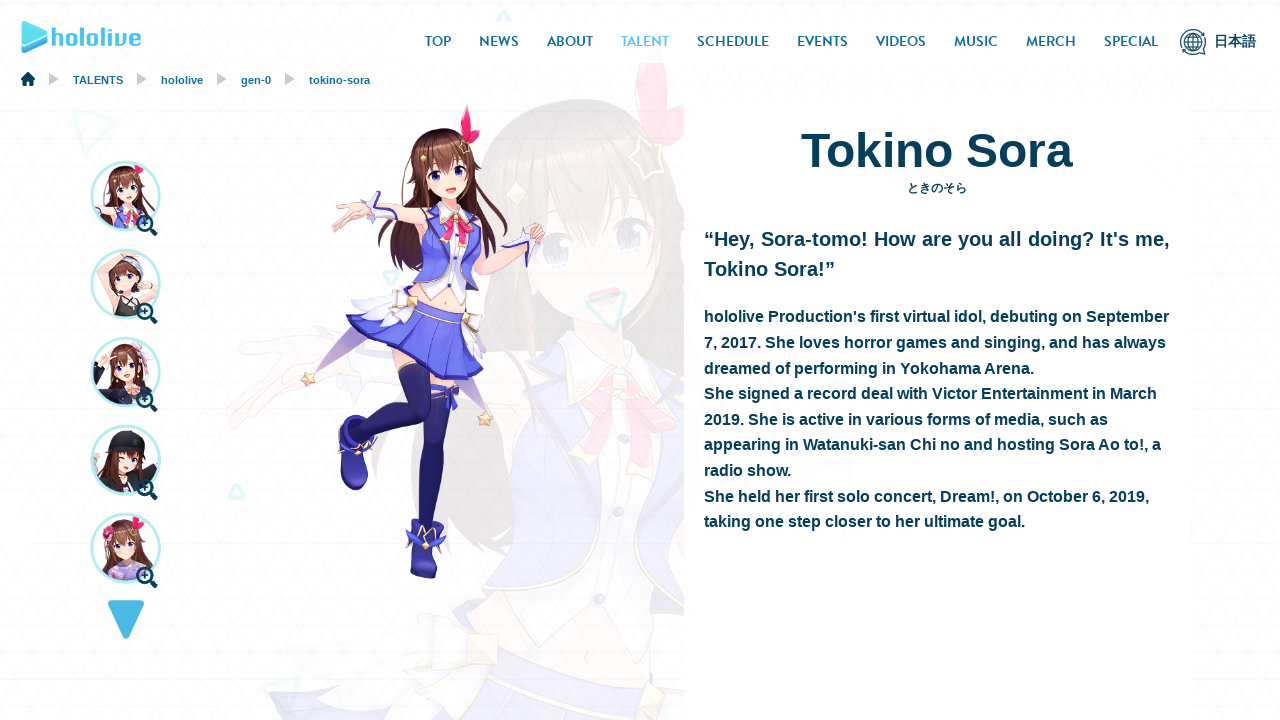

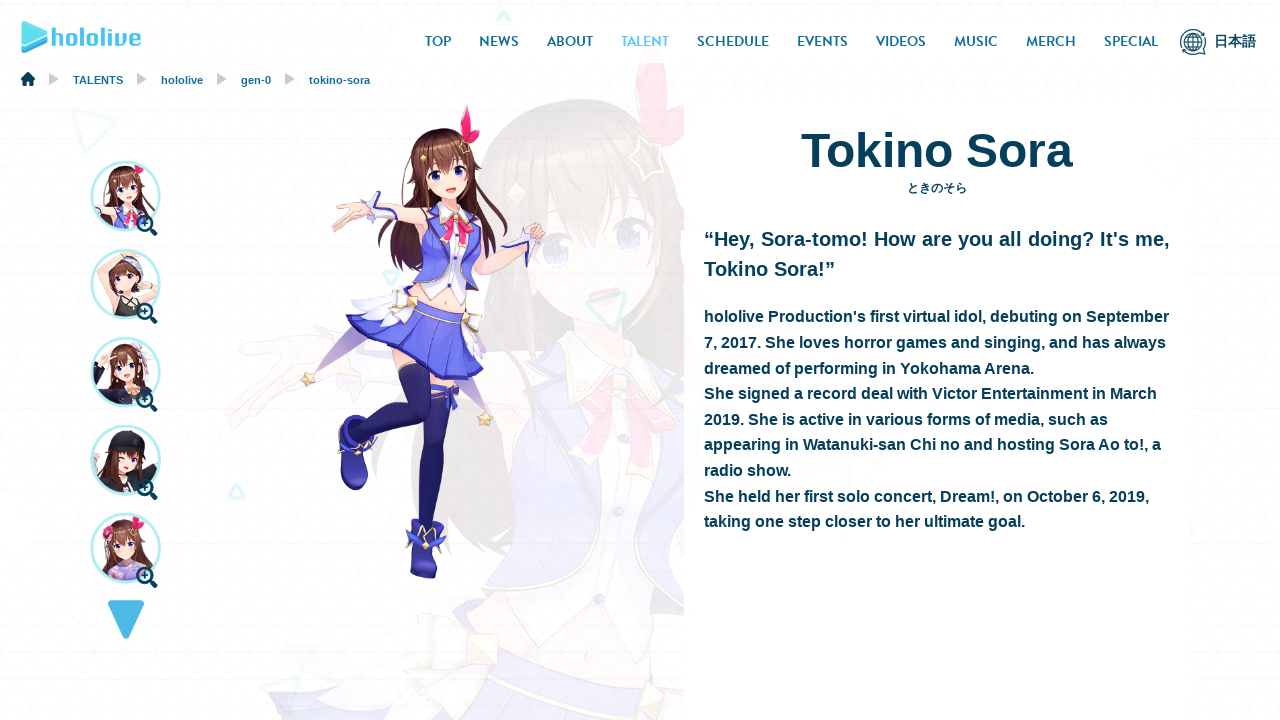